Tests geolocation override functionality by setting coordinates to Paris (Eiffel Tower location), clicking a button to retrieve coordinates, and verifying the coordinates are displayed.

Starting URL: https://bonigarcia.dev/selenium-webdriver-java/geolocation.html

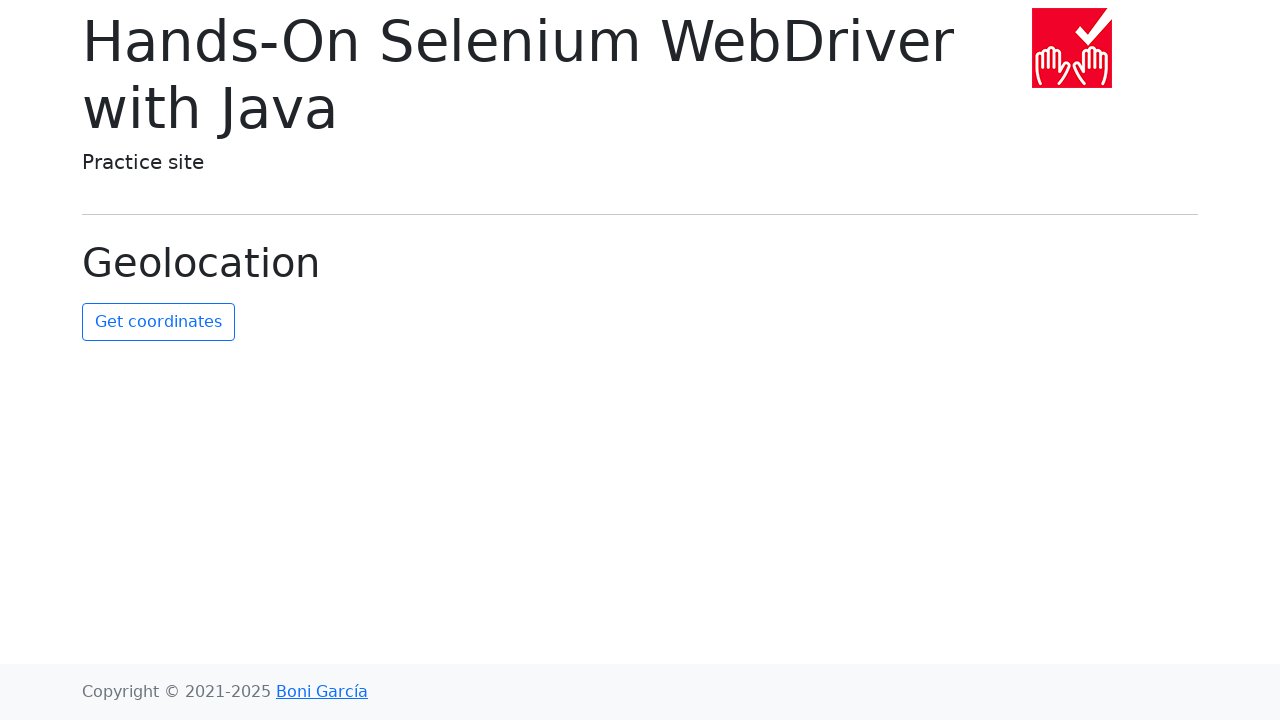

Granted geolocation permission to context
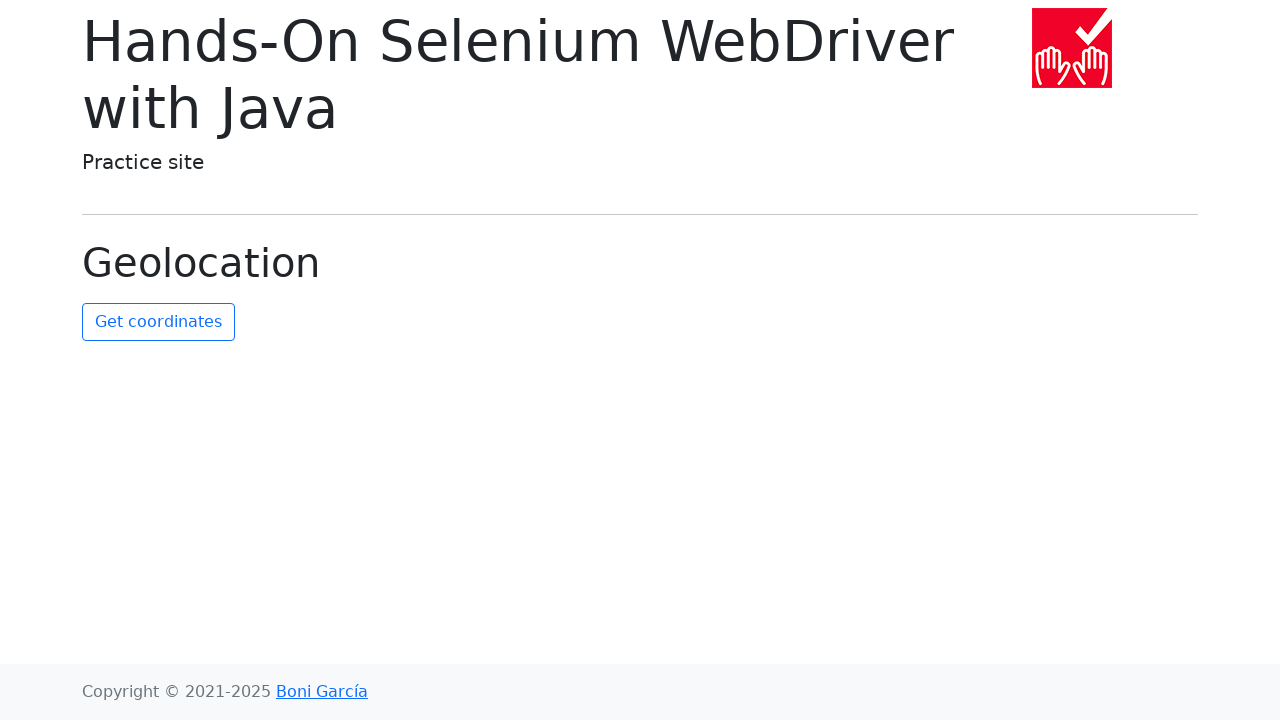

Set geolocation to Paris (Eiffel Tower: 48.8584°N, 2.2945°E)
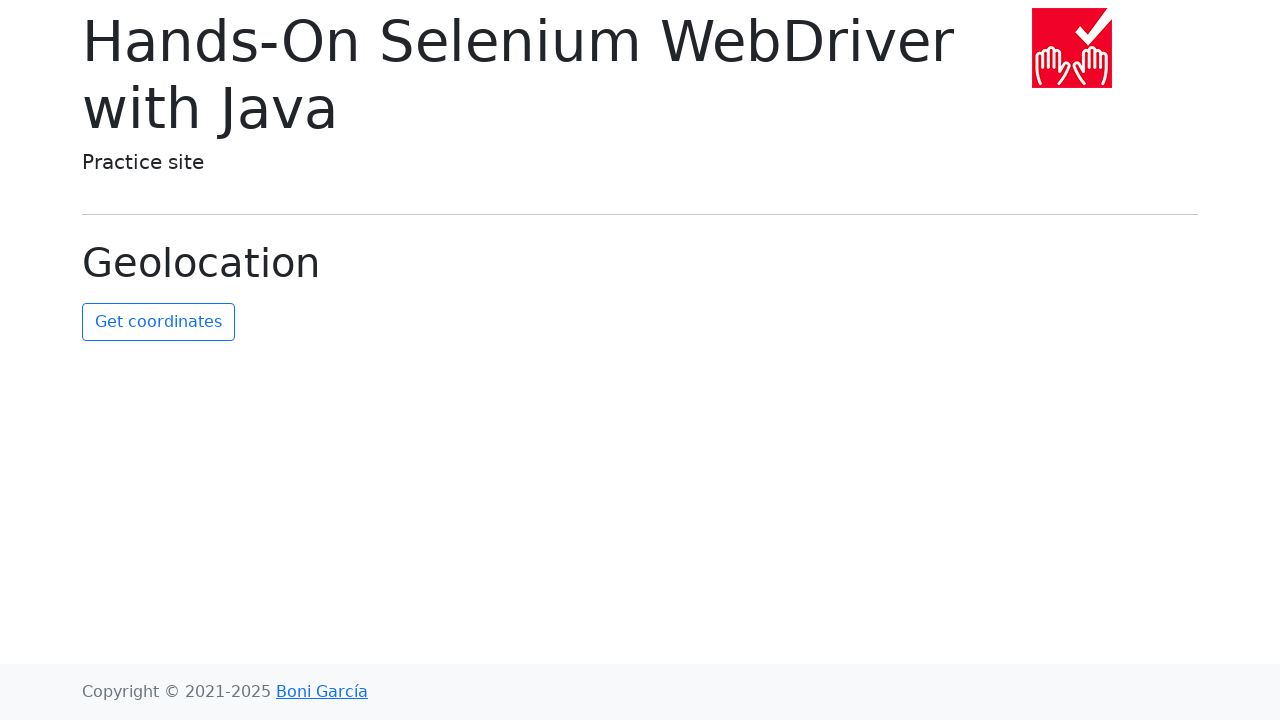

Navigated to geolocation test page
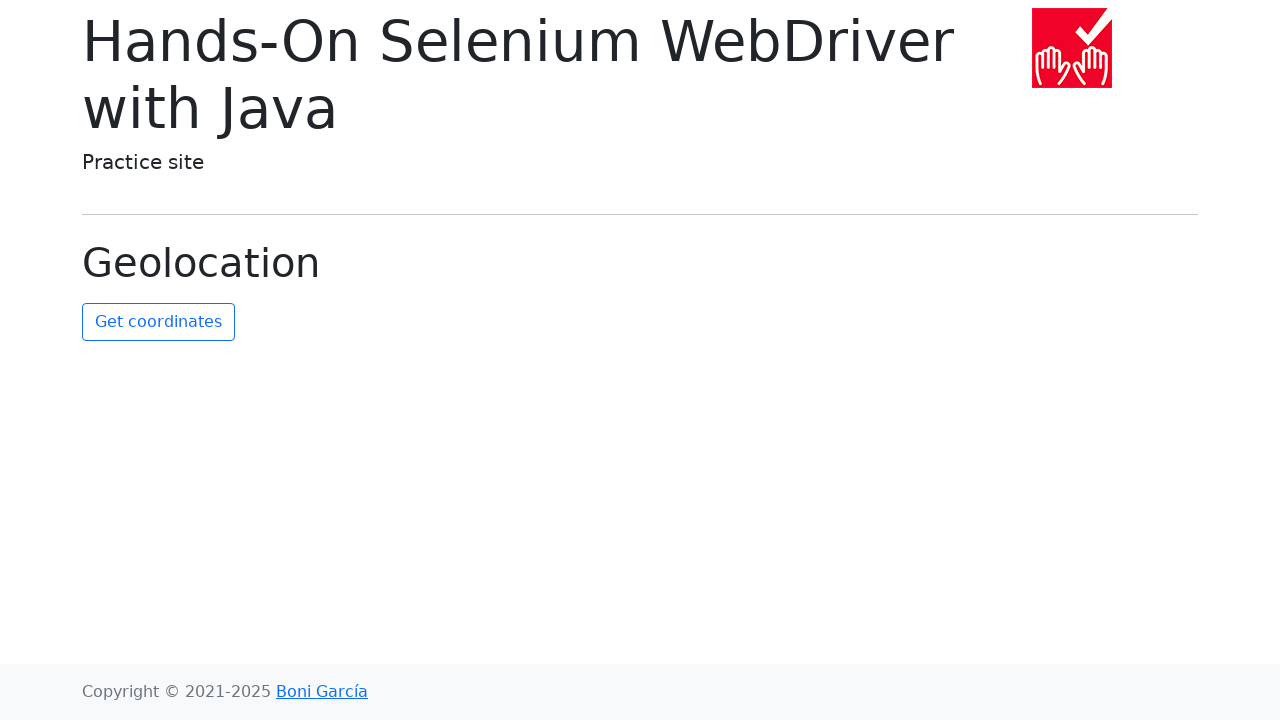

Clicked 'Get Coordinates' button at (158, 322) on #get-coordinates
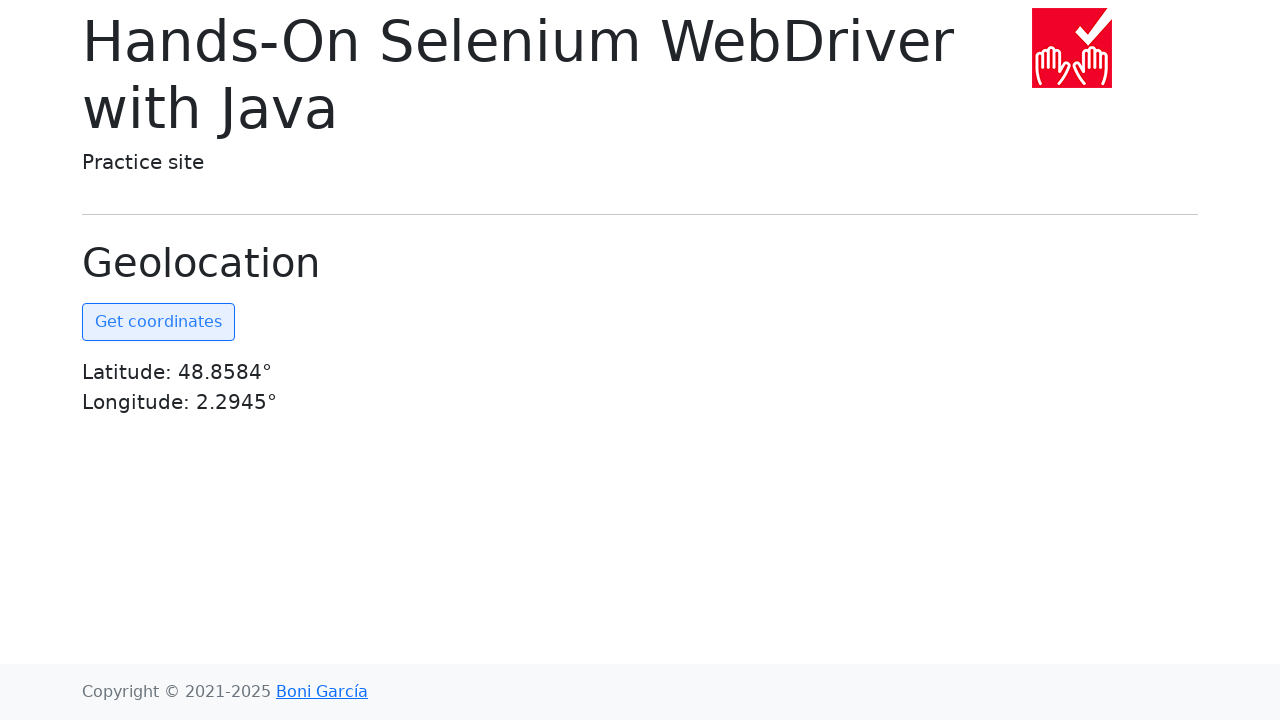

Coordinates element became visible
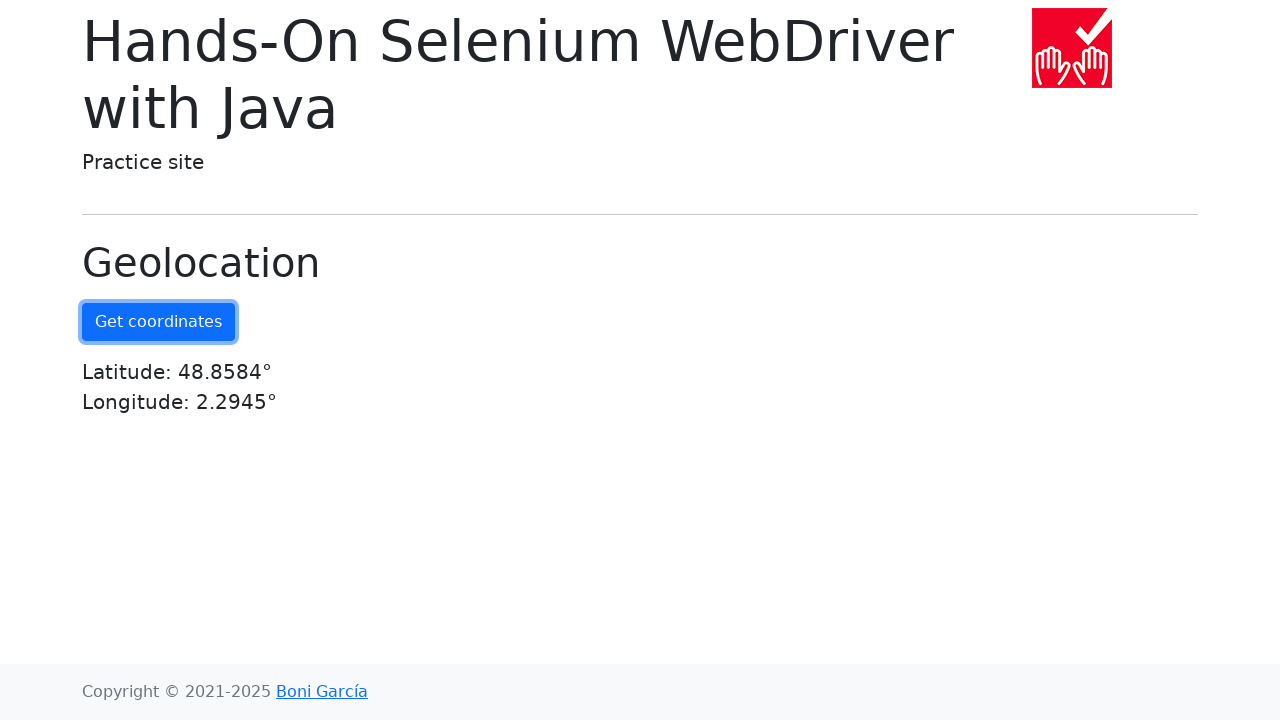

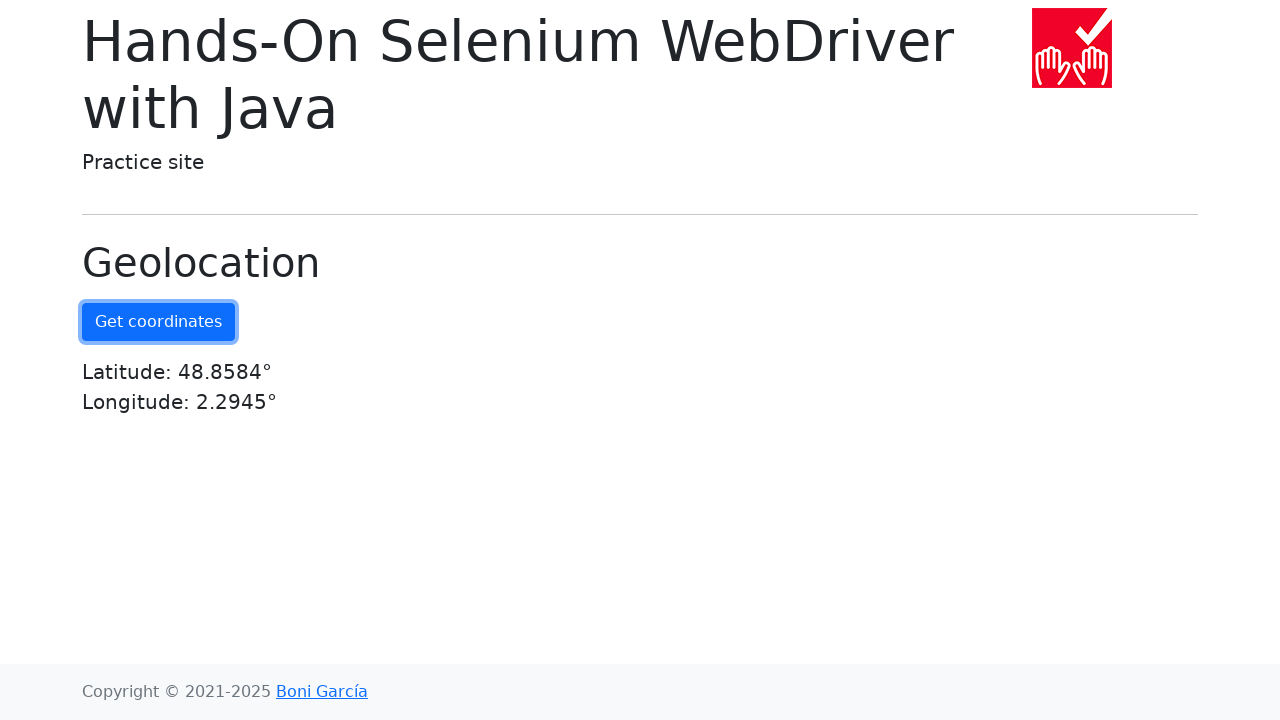